Tests JavaScript alert handling functionality including simple alerts, confirm dialogs (accept and dismiss), and prompt dialogs with text input on the DemoQA alerts page.

Starting URL: https://demoqa.com/alerts

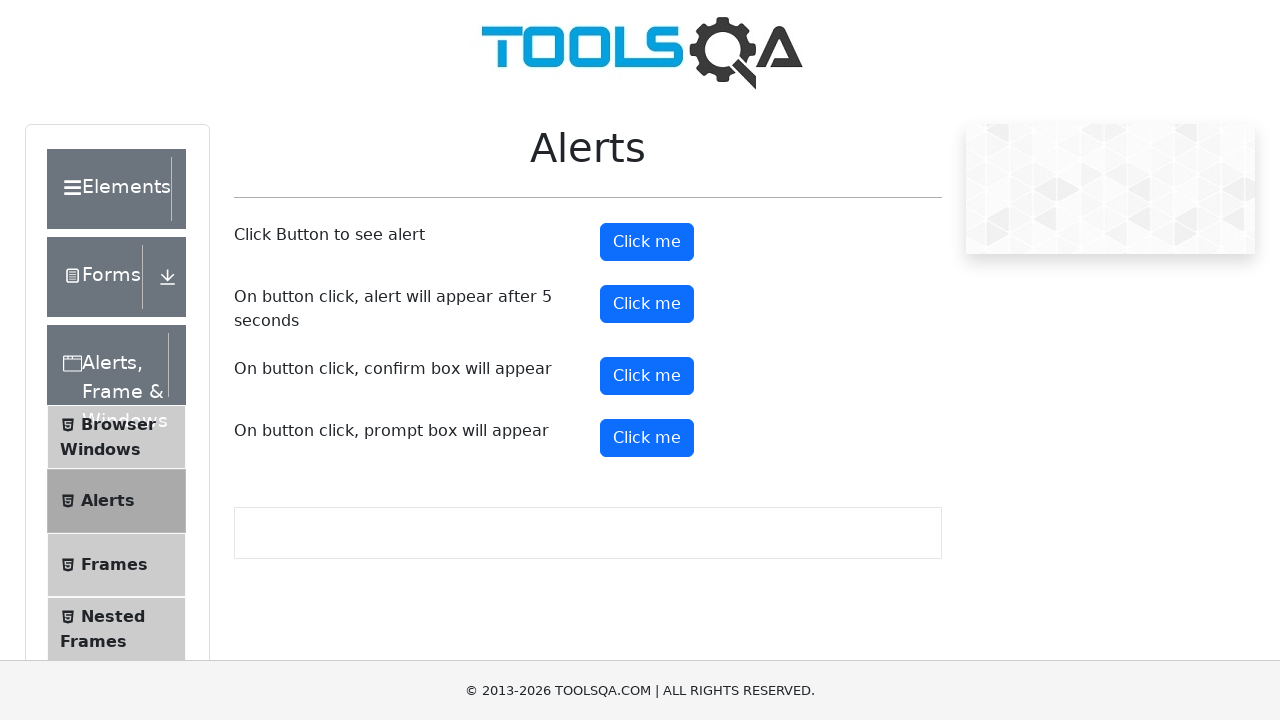

Alert button loaded on DemoQA alerts page
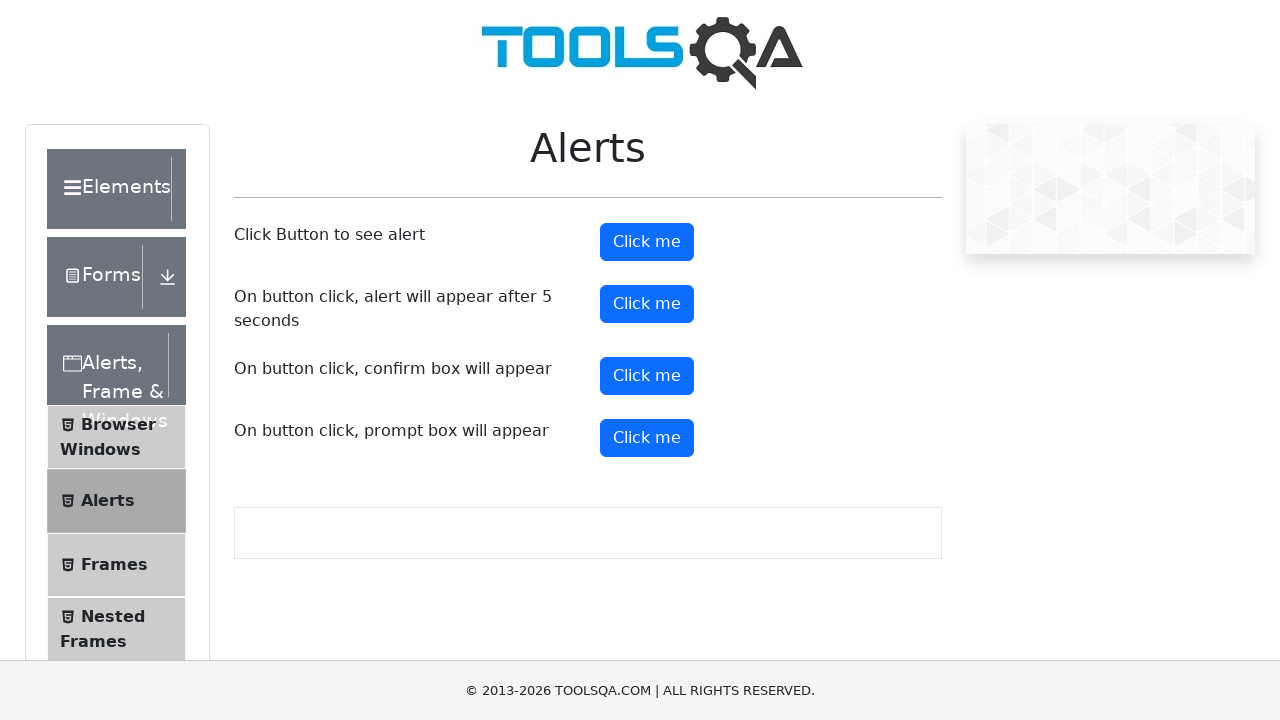

Clicked simple alert button at (647, 242) on #alertButton
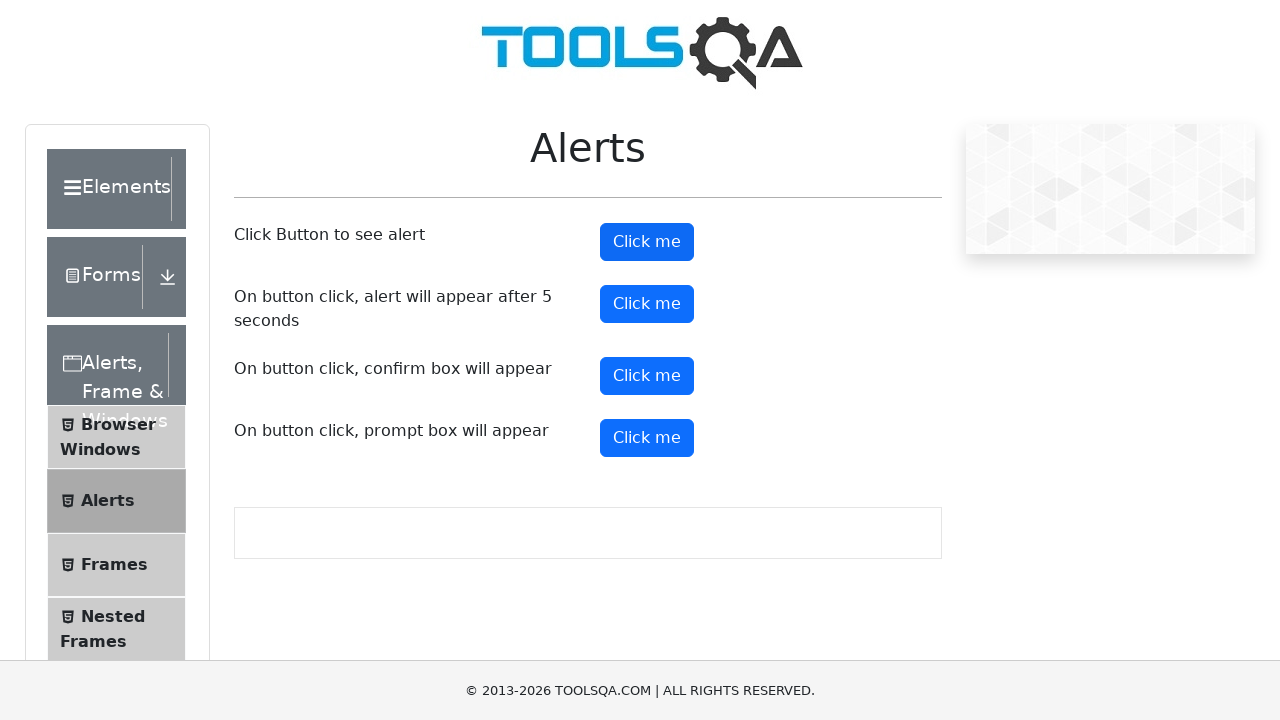

Accepted simple JavaScript alert dialog
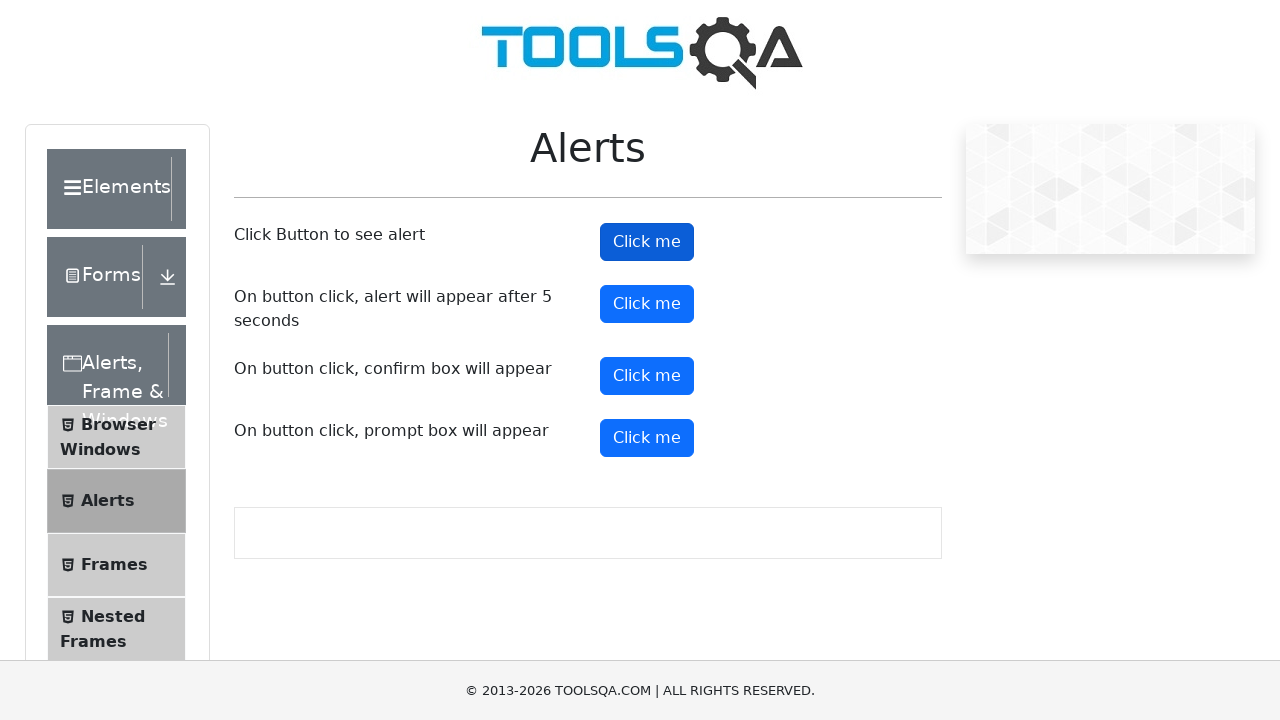

Waited 1 second after simple alert test
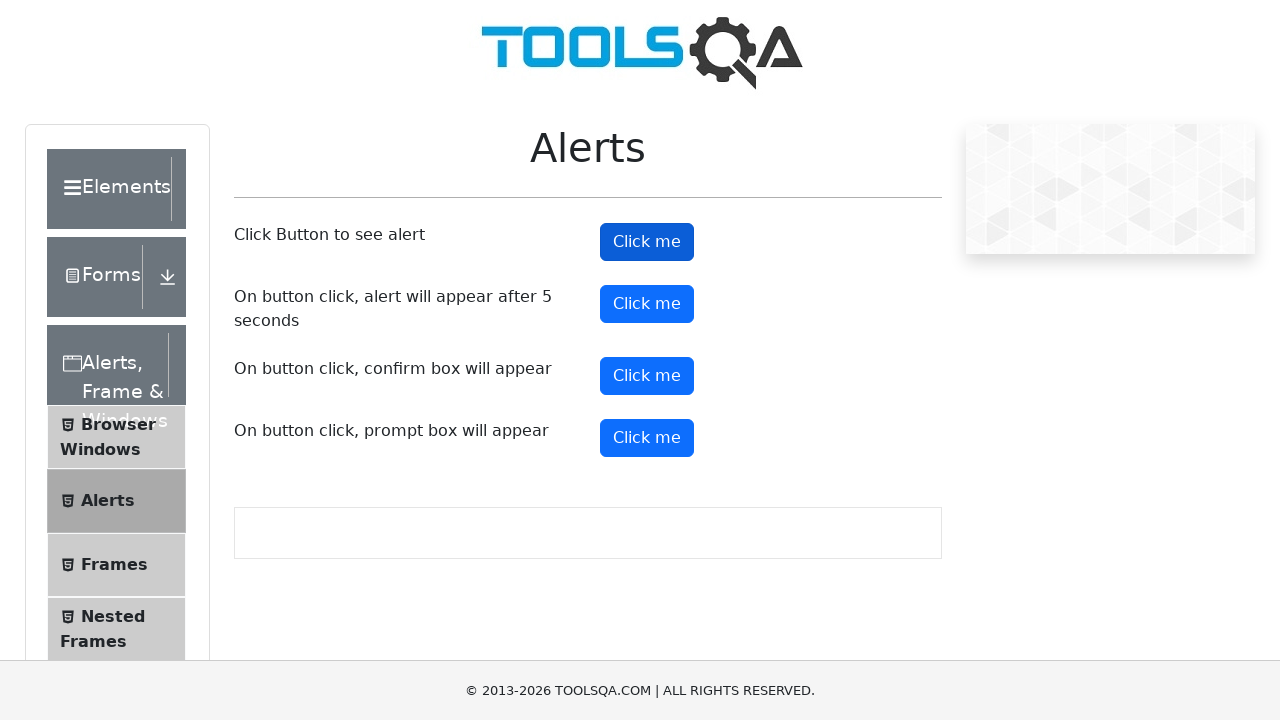

Confirm button loaded on page
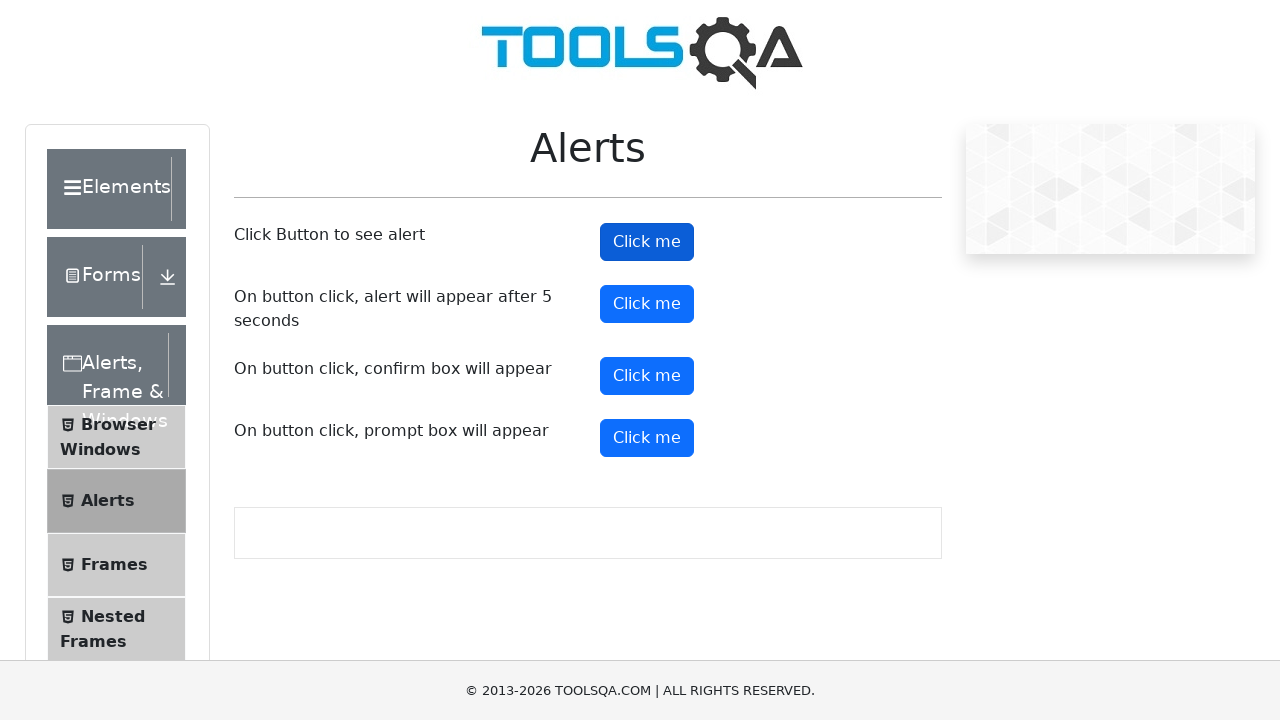

Registered handler to accept confirm dialog
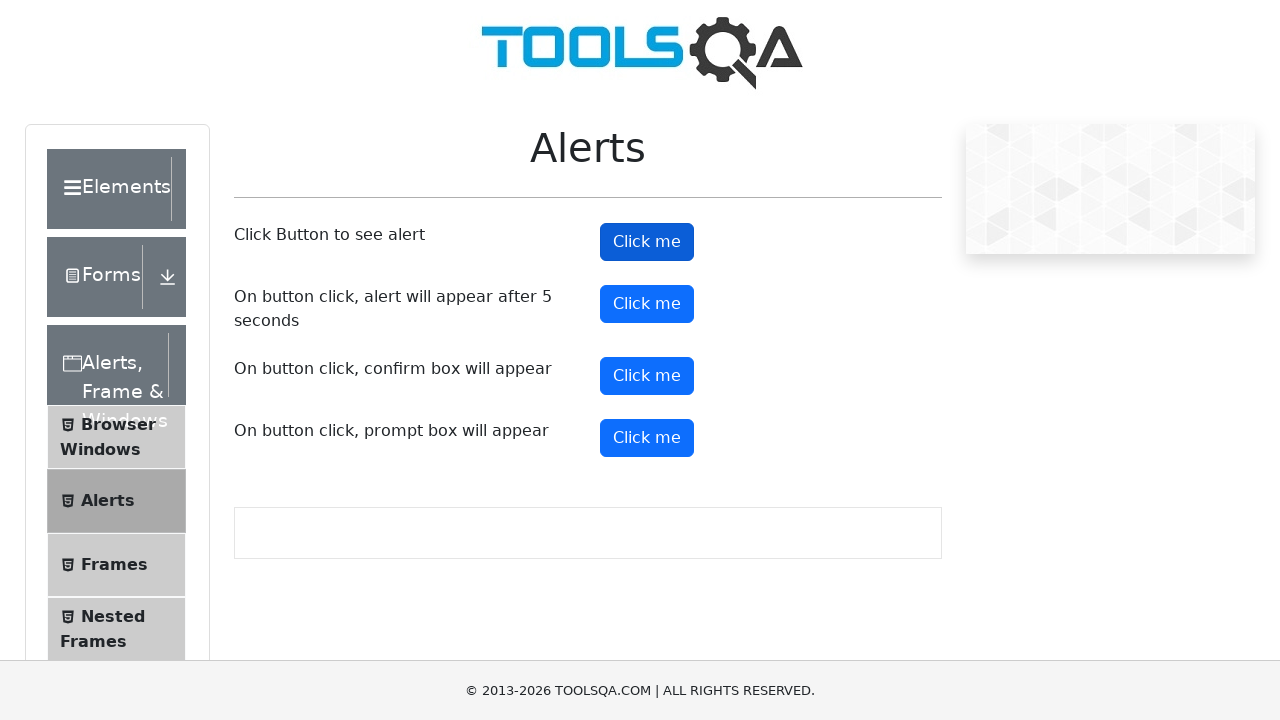

Clicked confirm button to trigger confirm dialog at (647, 376) on #confirmButton
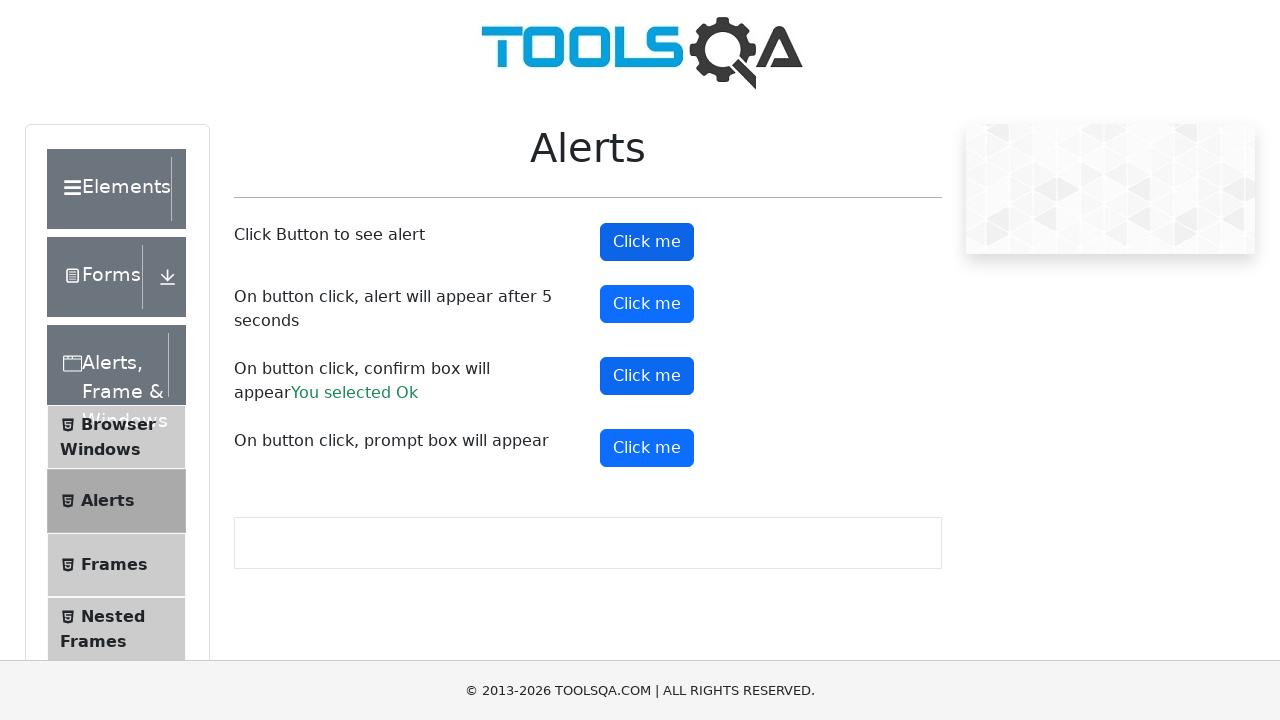

Accepted confirm dialog and waited 1 second
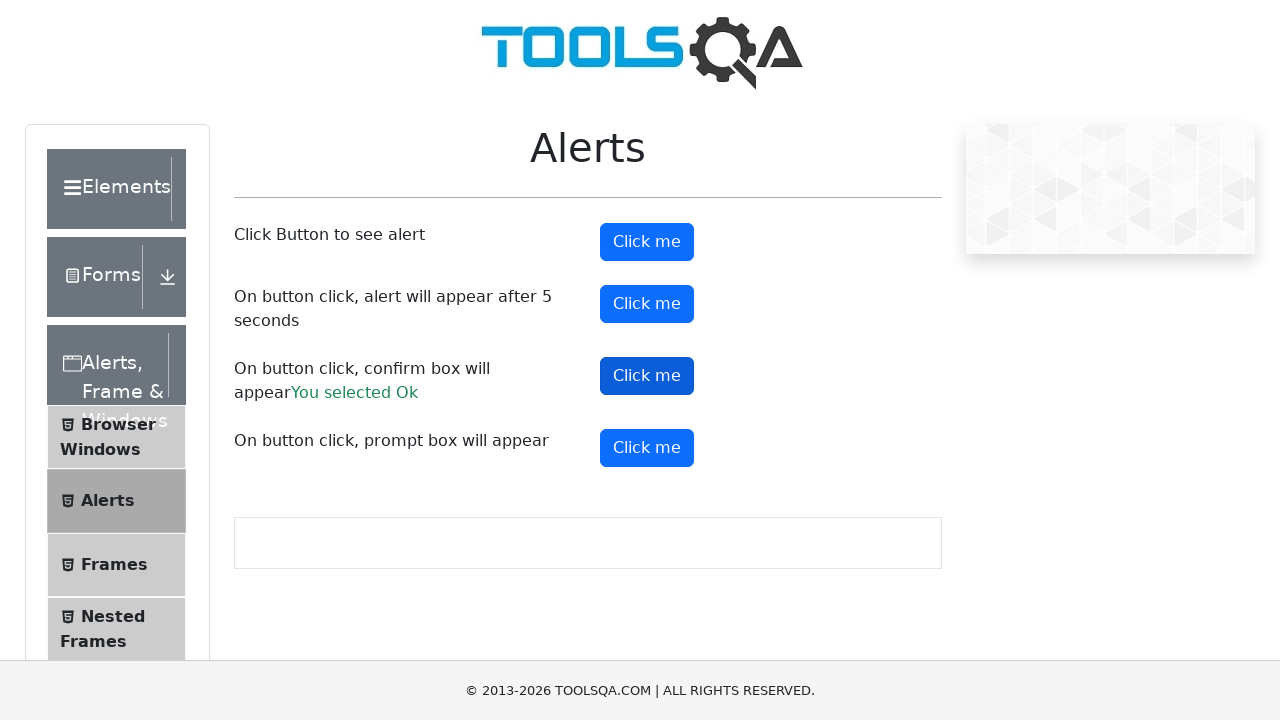

Registered handler to dismiss confirm dialog
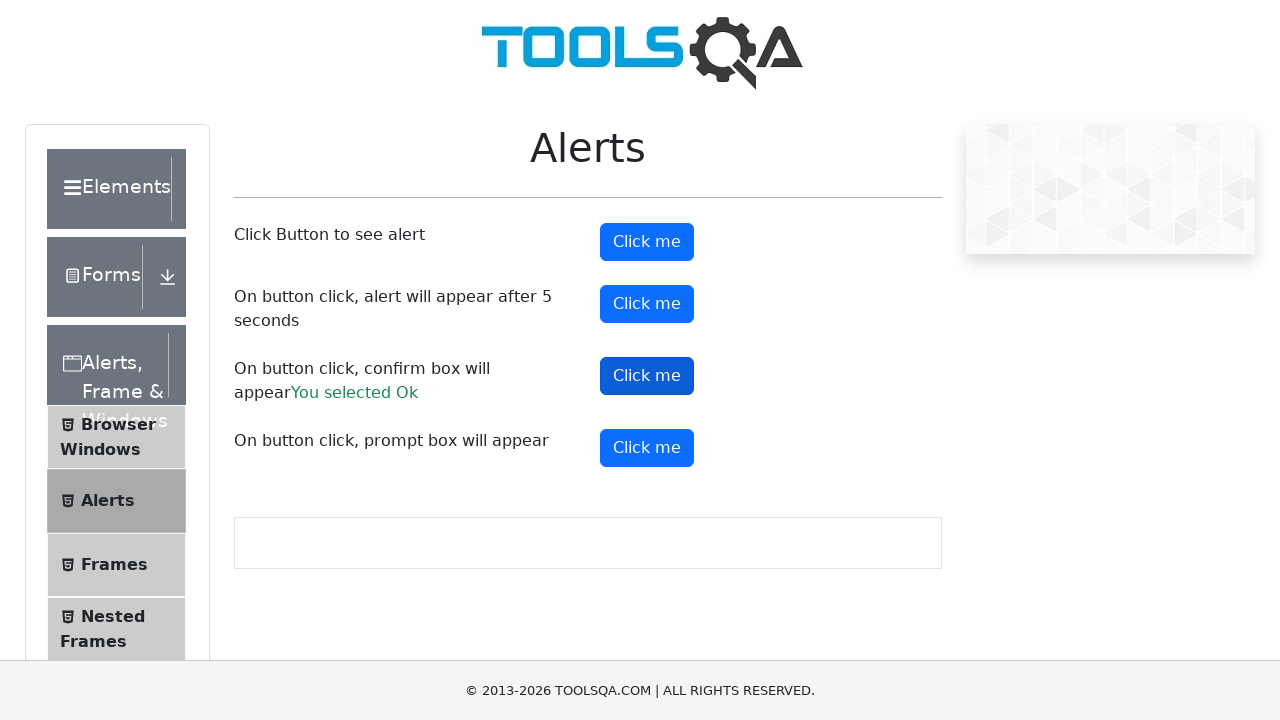

Clicked confirm button to trigger second confirm dialog at (647, 376) on #confirmButton
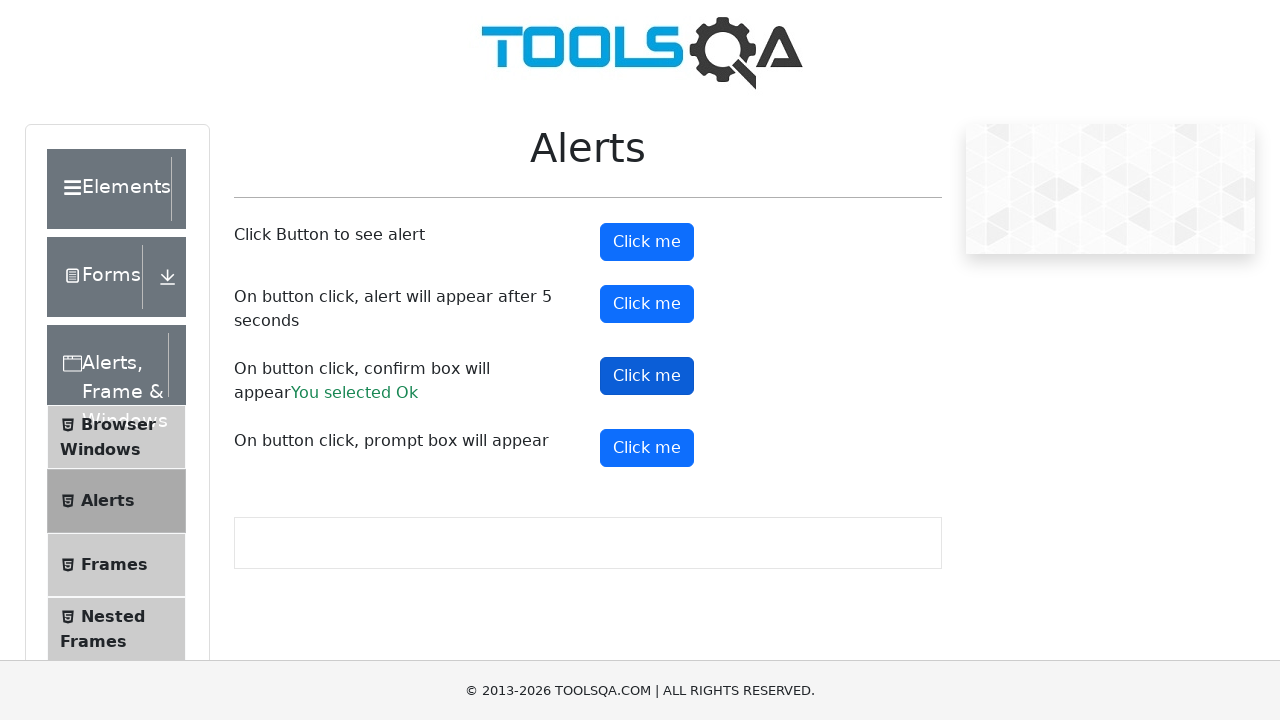

Dismissed confirm dialog and waited 1 second
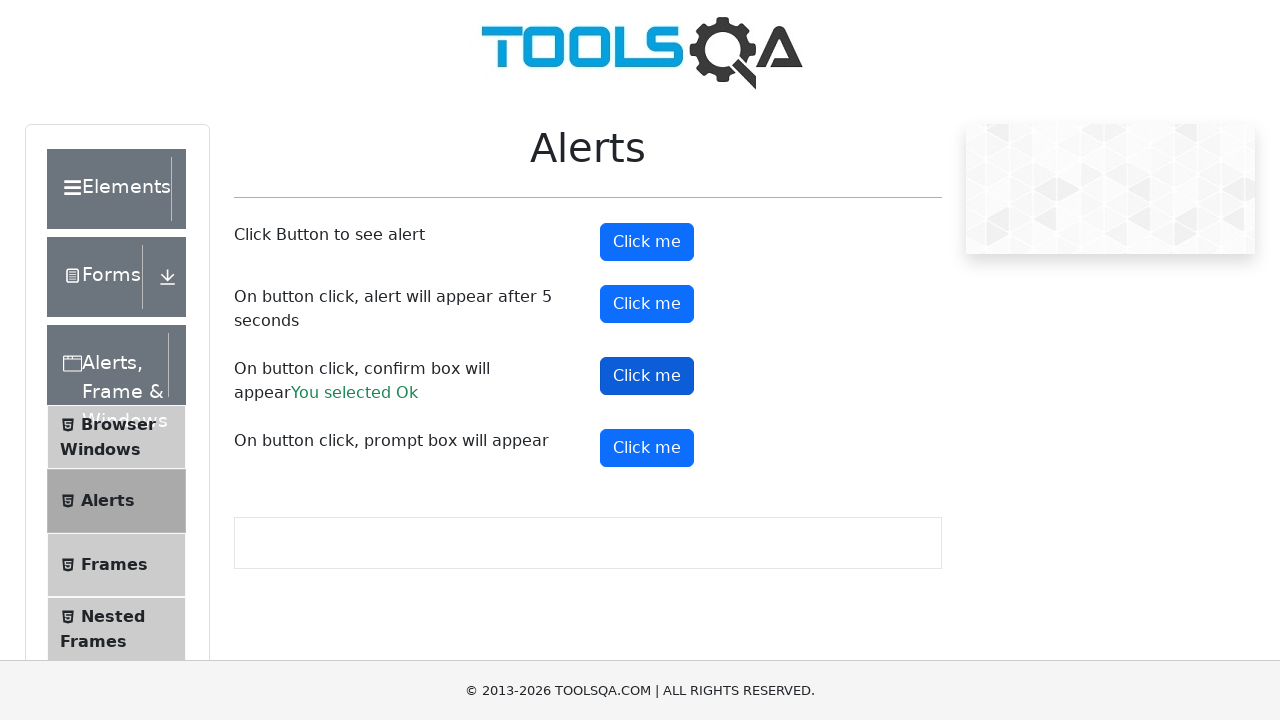

Prompt button loaded on page
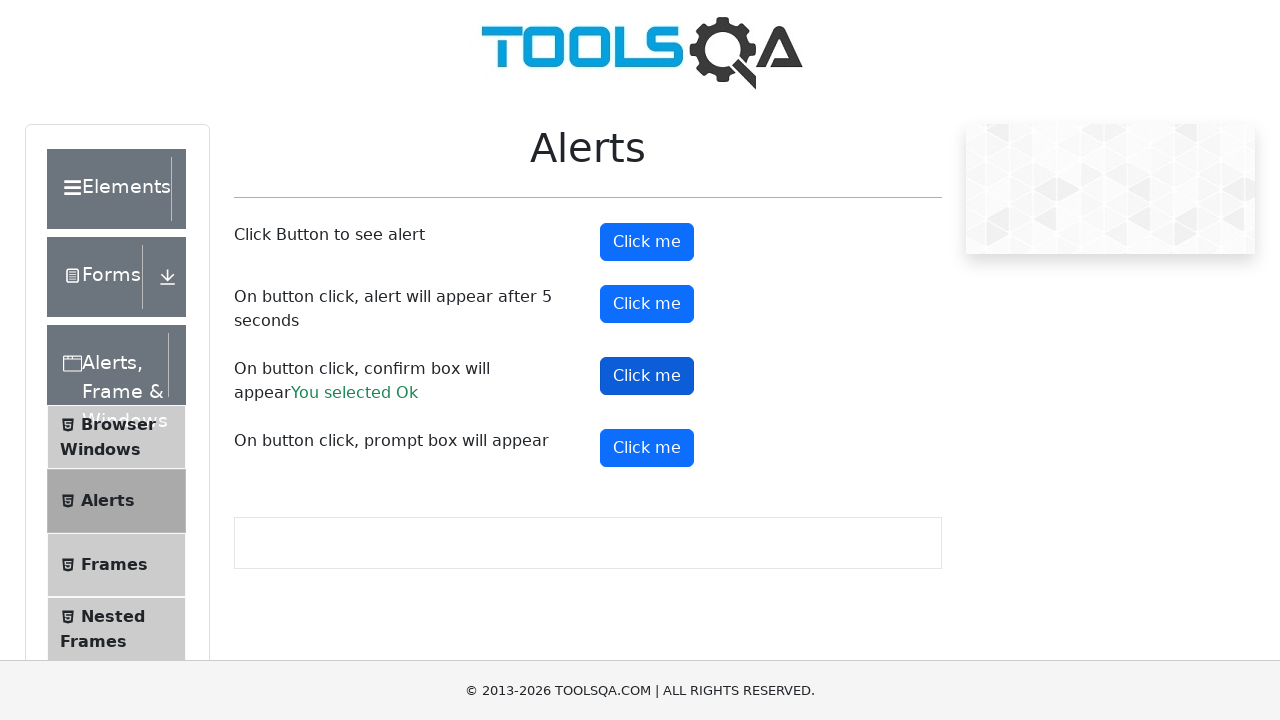

Registered handler to accept prompt dialog with text input
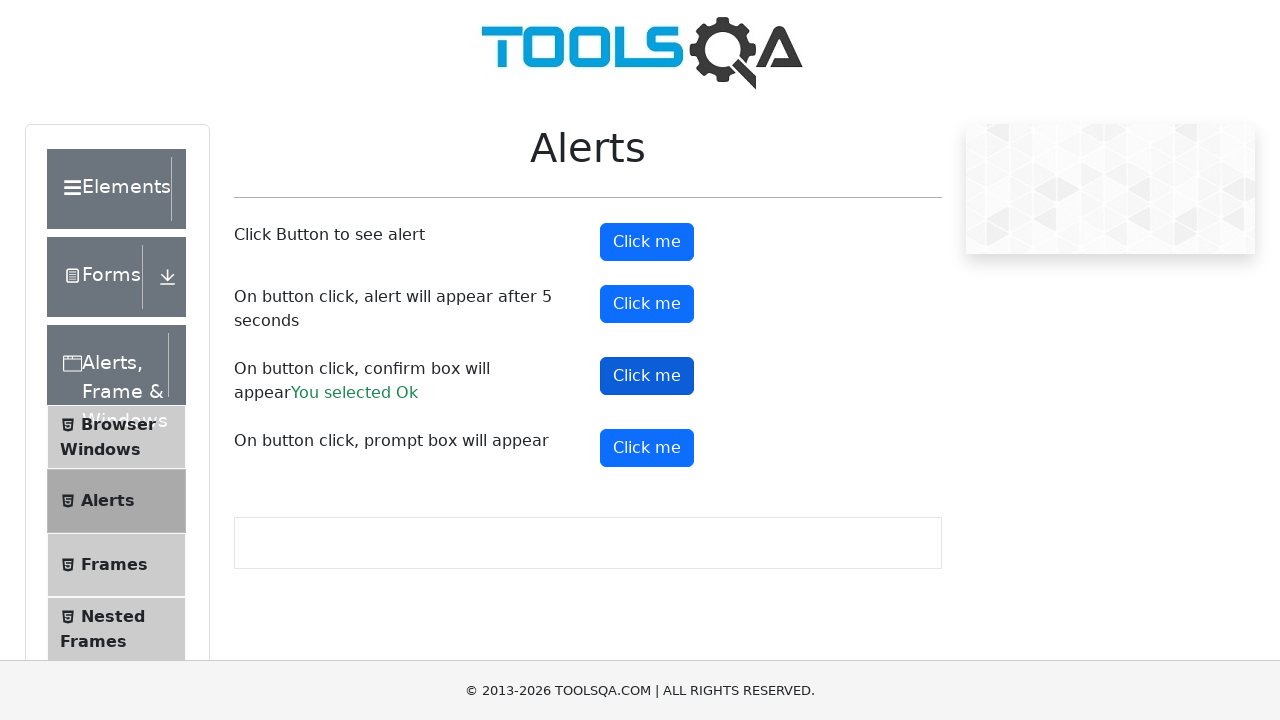

Clicked prompt button to trigger prompt dialog at (647, 448) on #promtButton
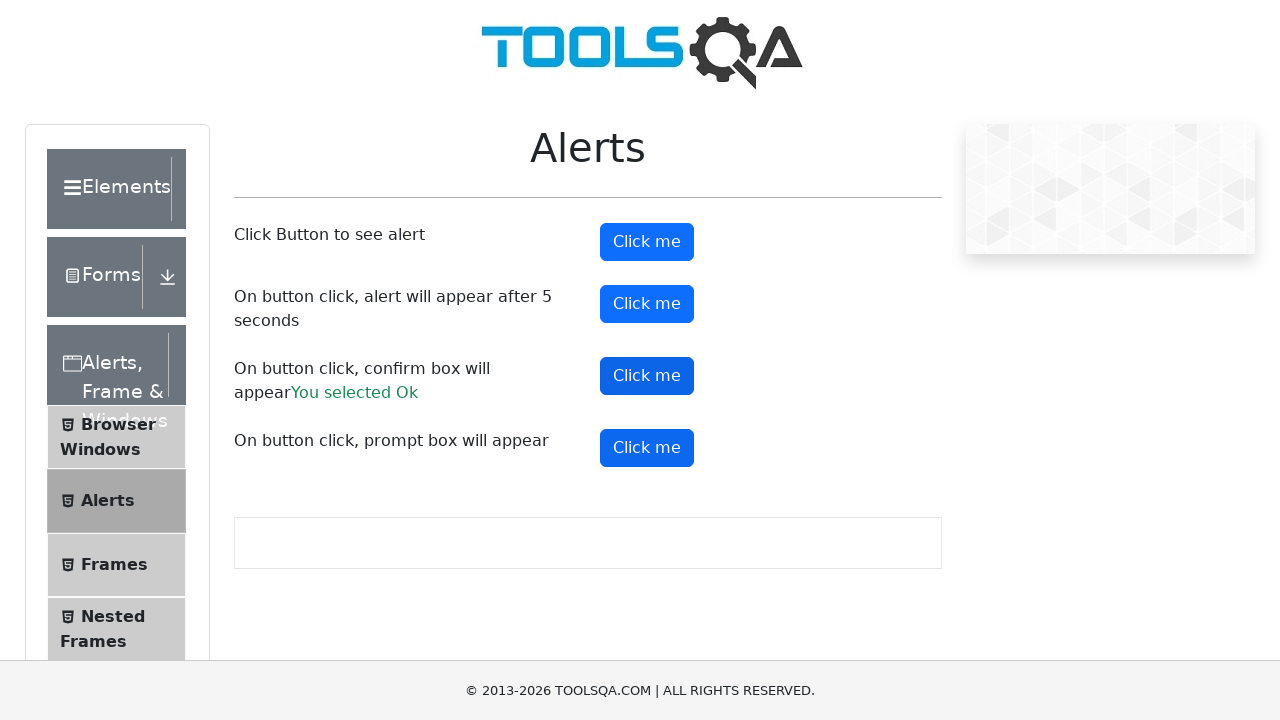

Entered 'Anggreini Intan' in prompt dialog and accepted
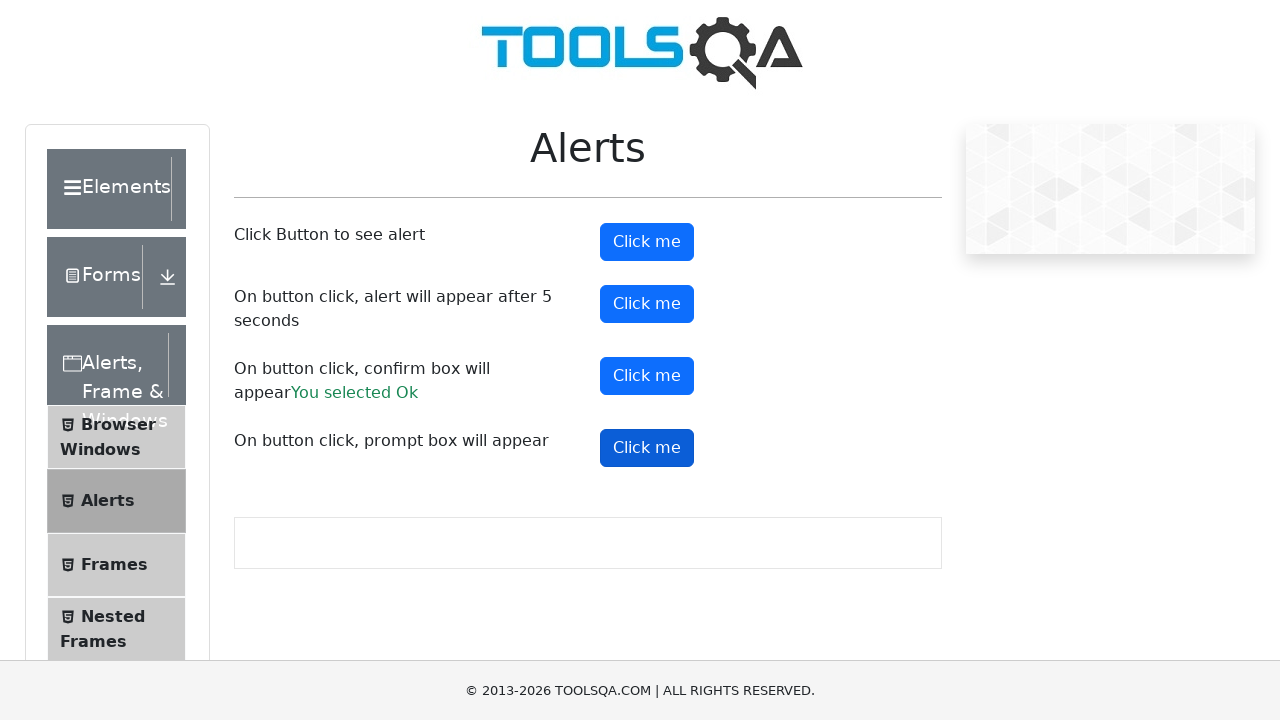

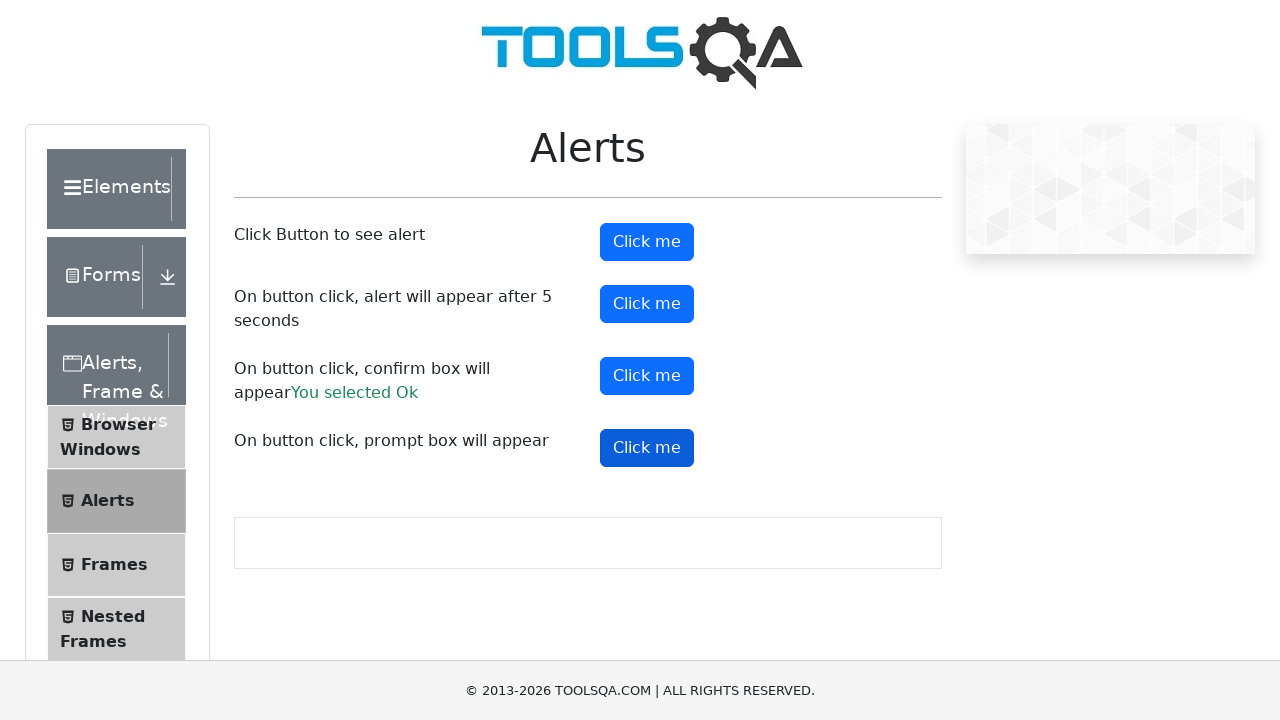